Tests form input by clicking on a text field, entering text, and clicking a button

Starting URL: https://formy-project.herokuapp.com/keypress

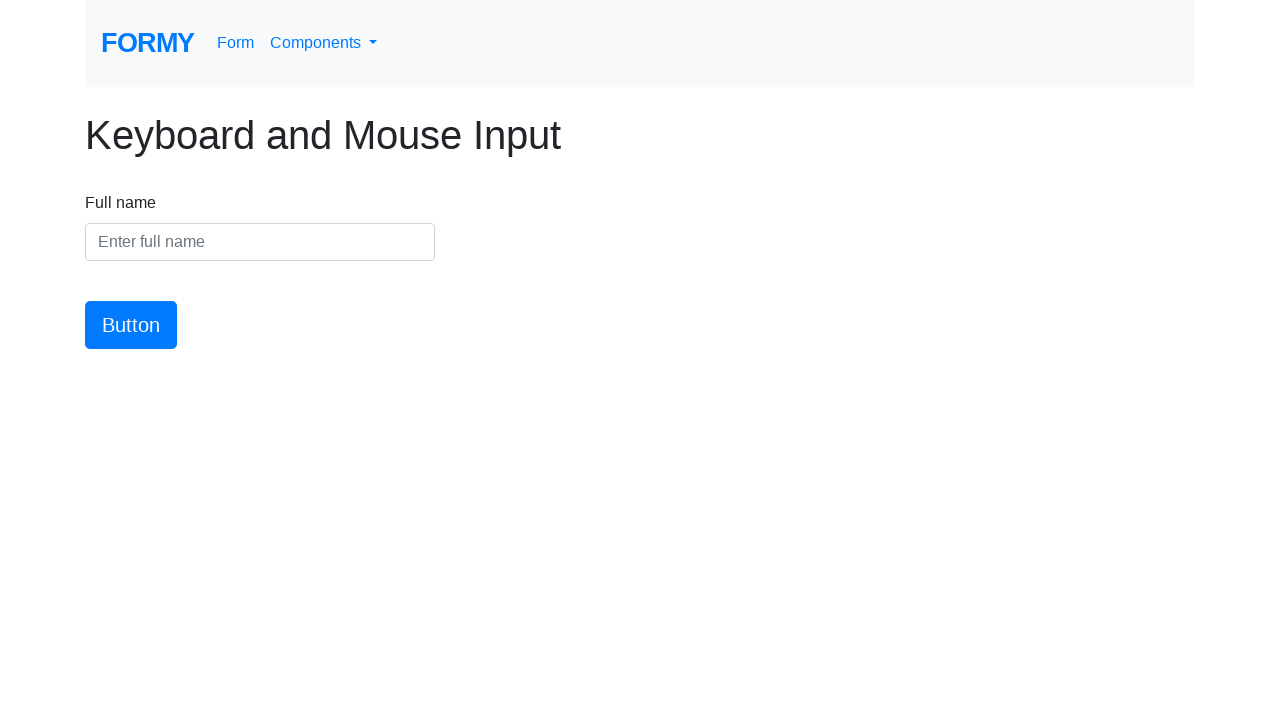

Clicked on the name text field at (260, 242) on #name
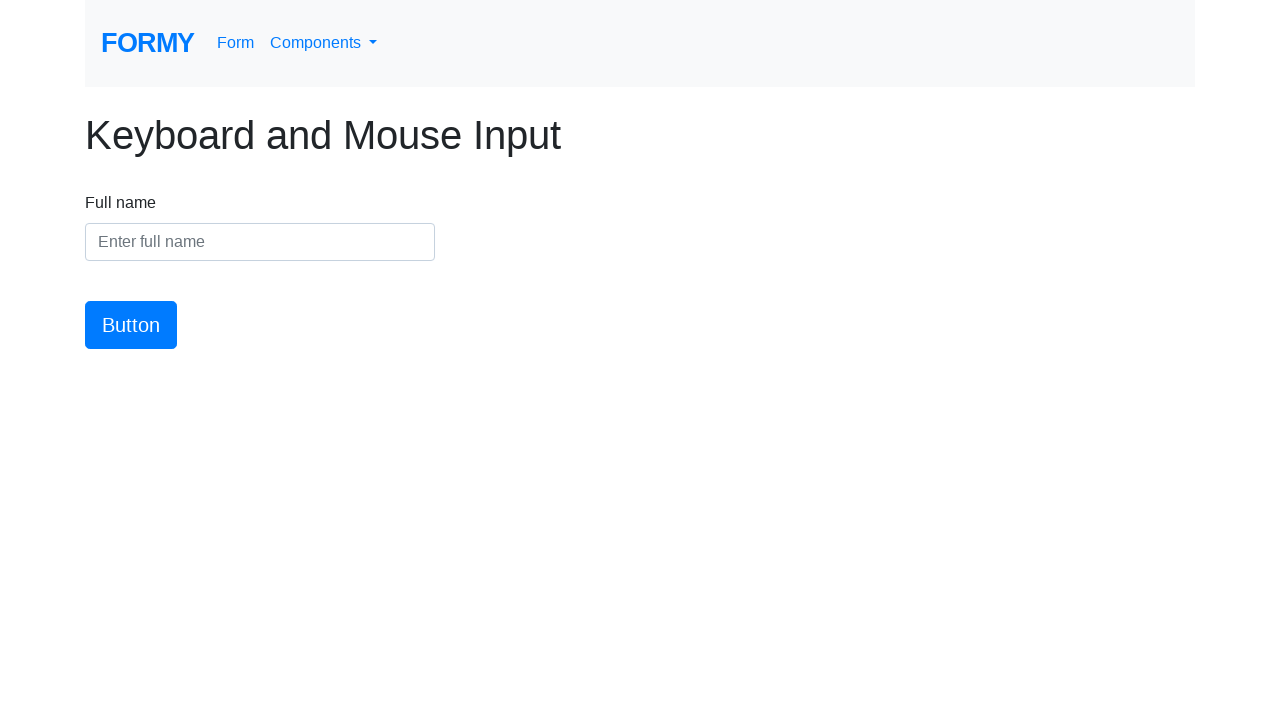

Entered 'Meaghan Lewis' into the name field on #name
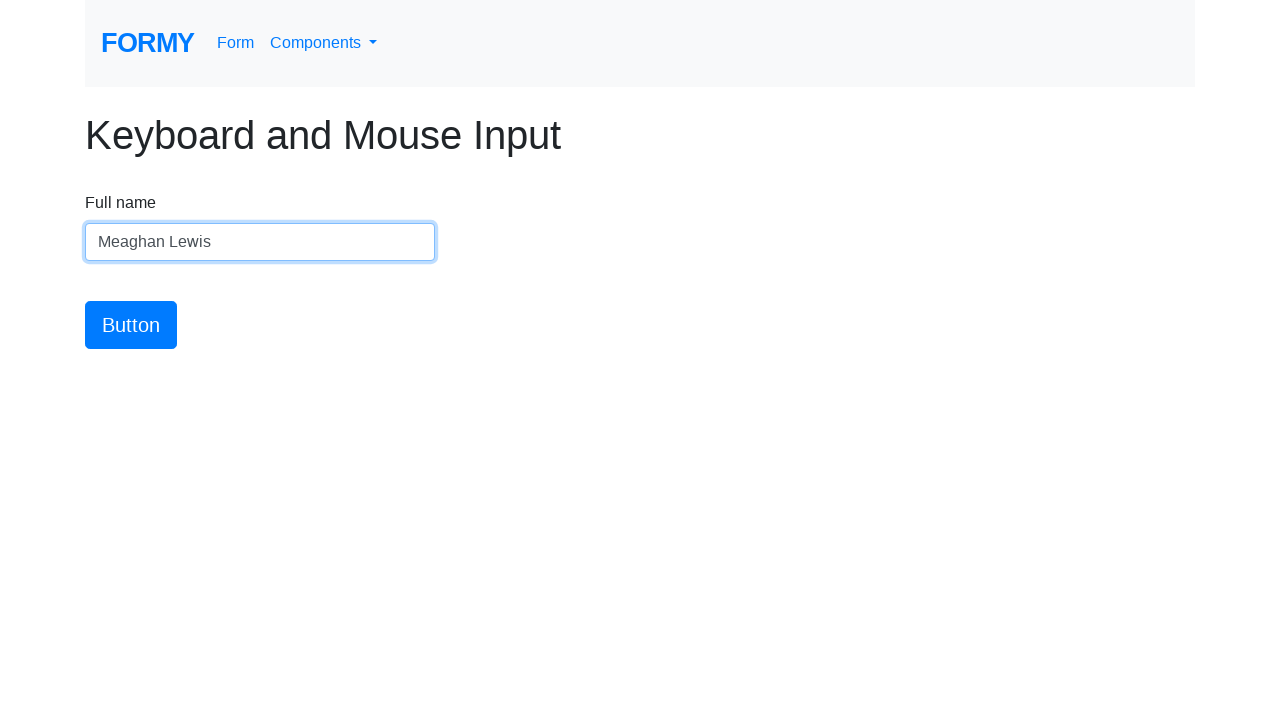

Clicked the form submission button at (131, 325) on #button
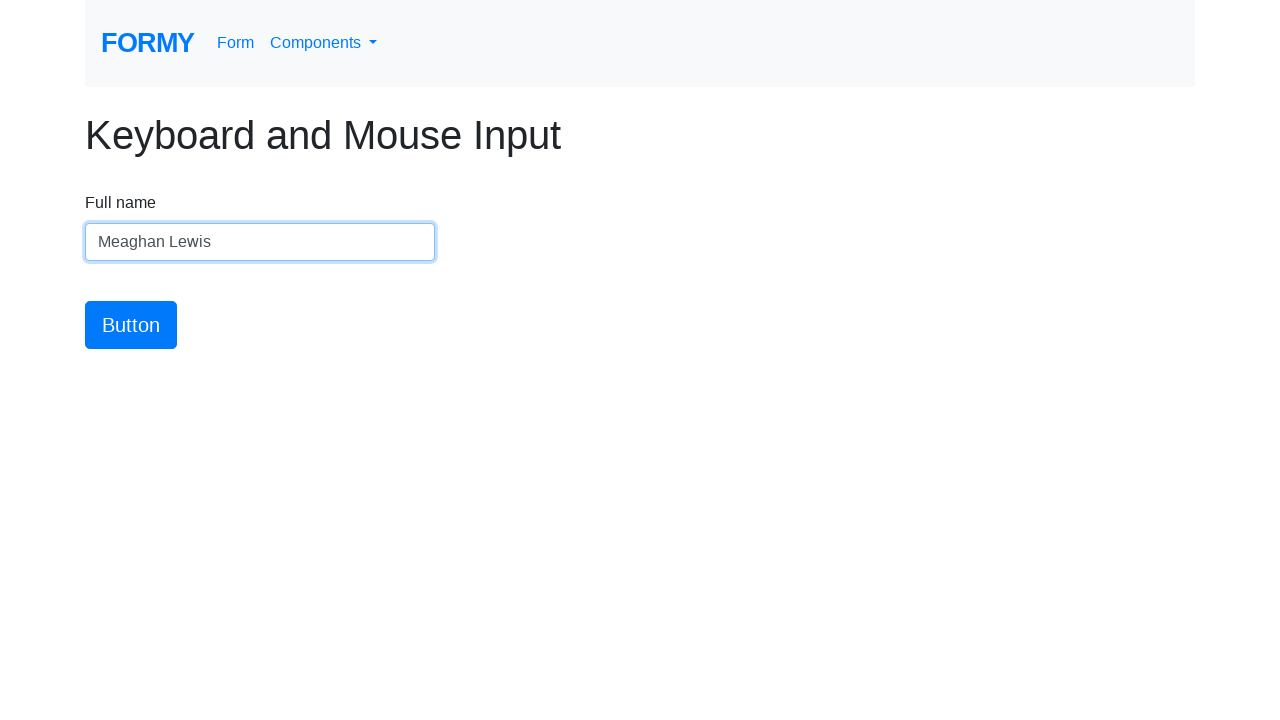

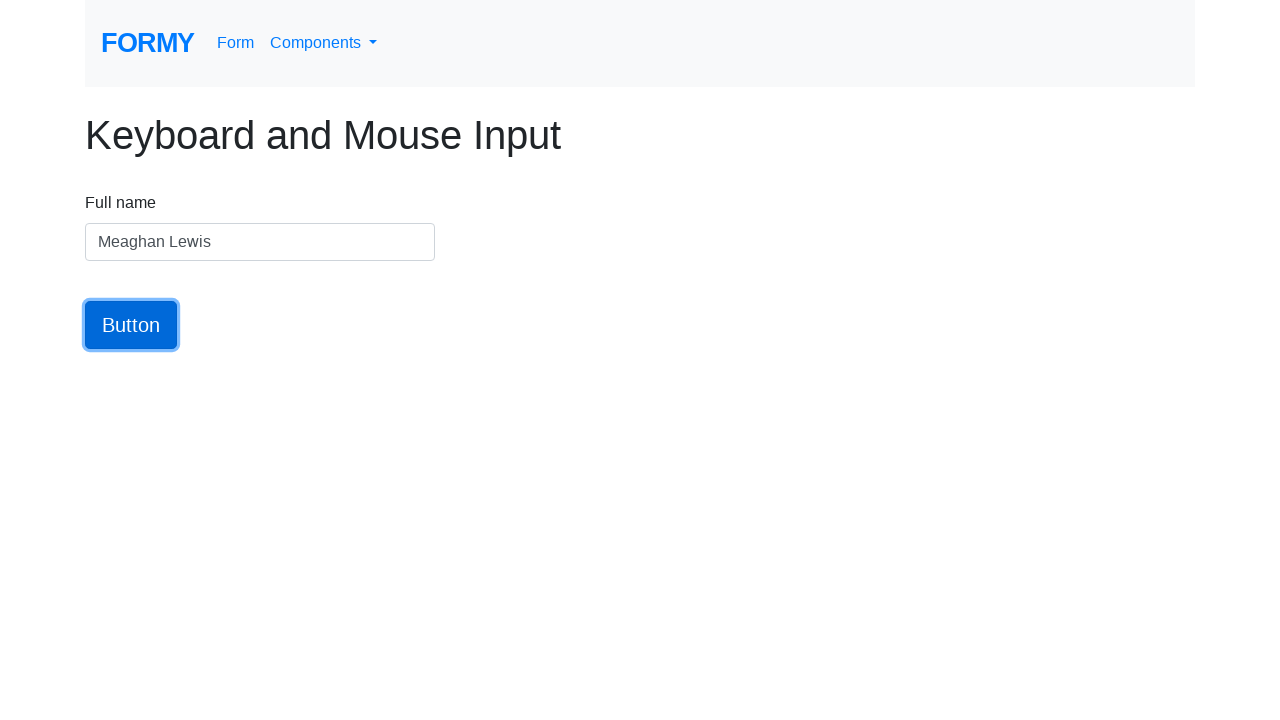